Navigates to the Disappearing Elements page

Starting URL: https://the-internet.herokuapp.com/

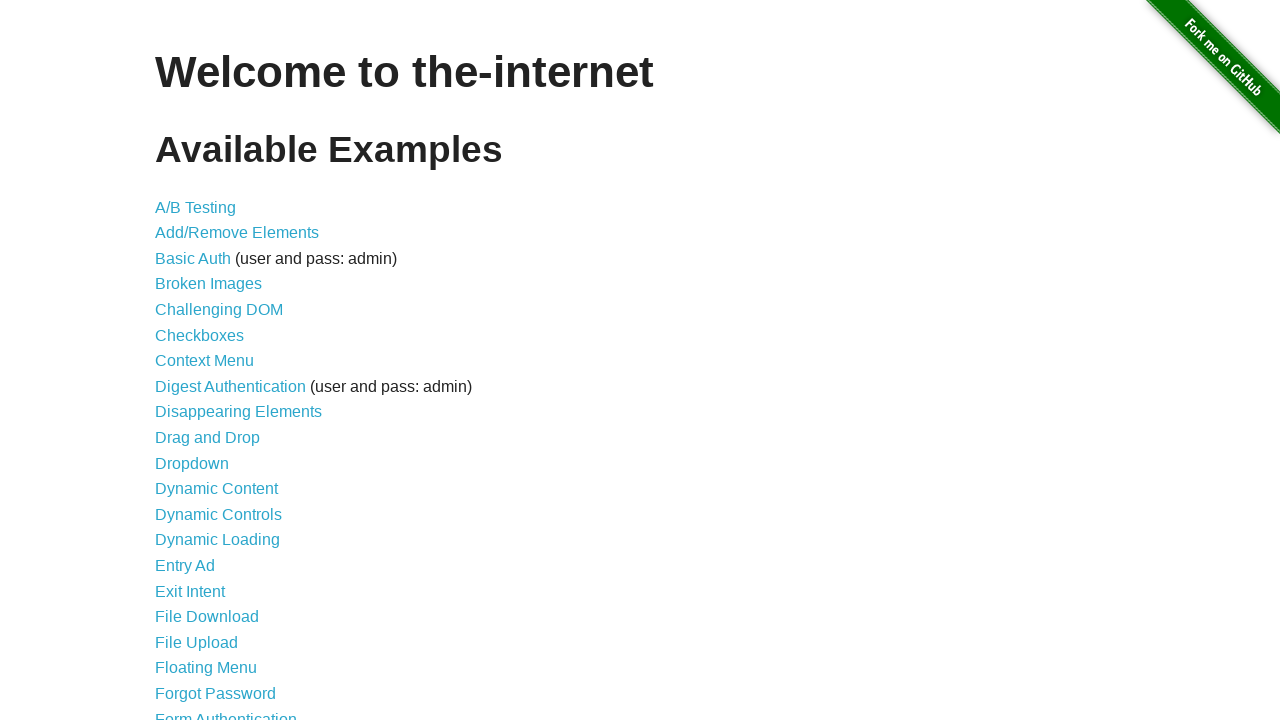

Clicked on Disappearing Elements link at (238, 412) on a[href='/disappearing_elements']
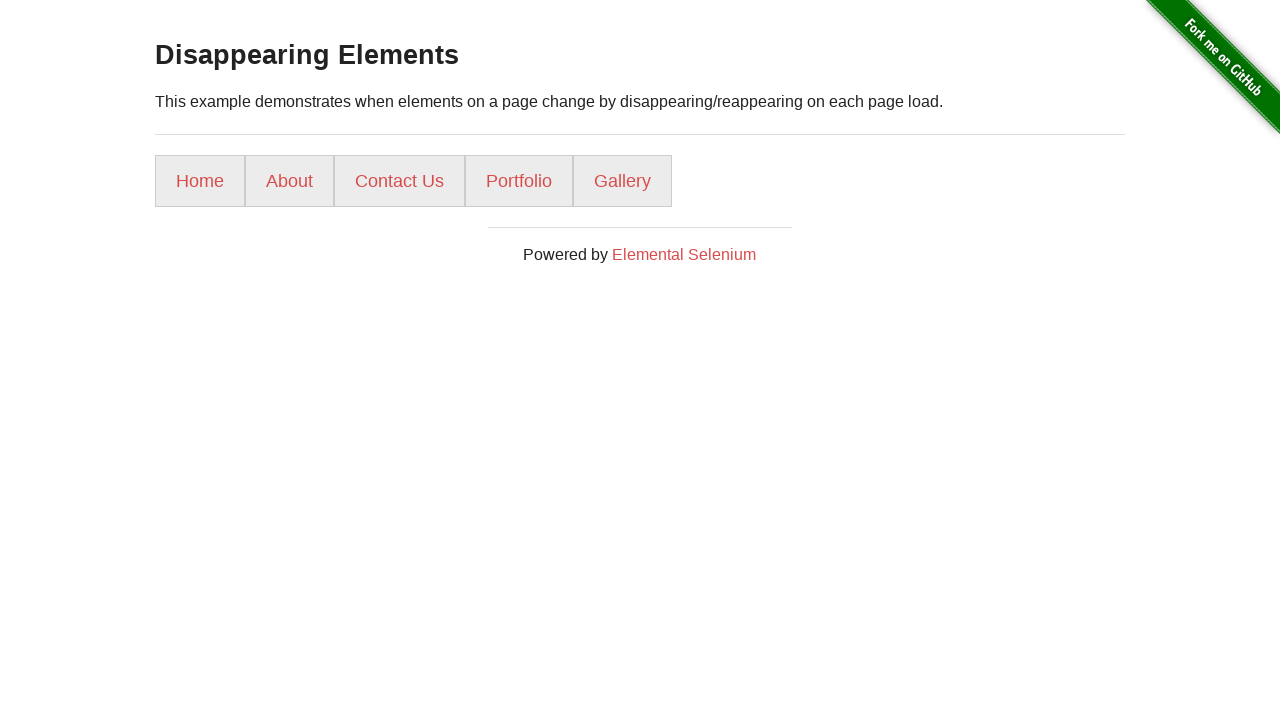

Disappearing Elements page loaded
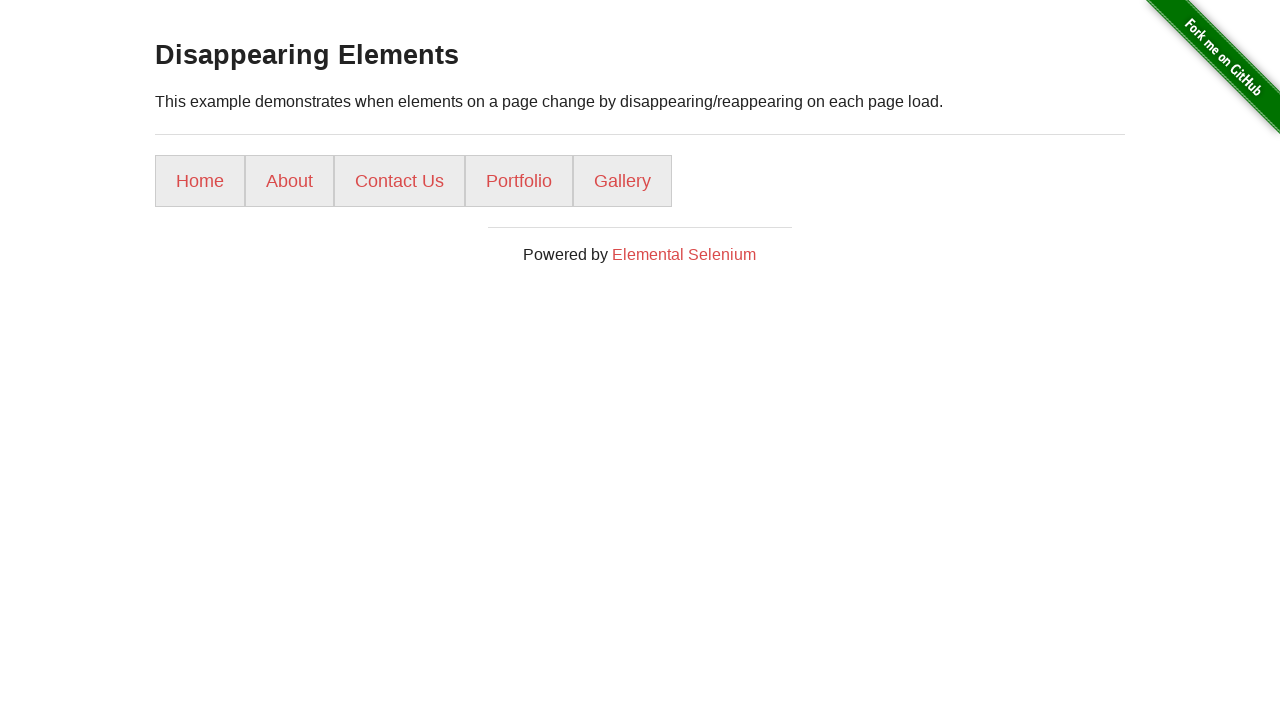

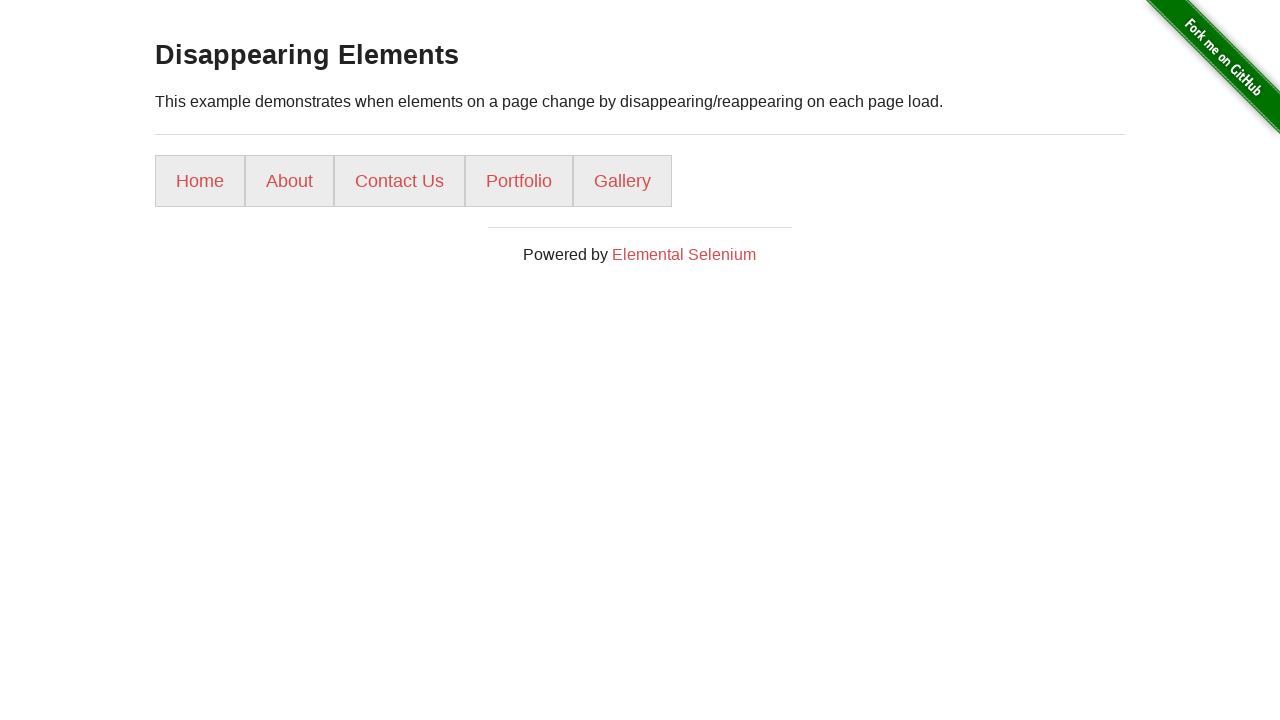